Tests the GPS coordinates lookup functionality by entering latitude and longitude values, clicking the get address button, and waiting for the address result to be displayed on the map.

Starting URL: https://gps-coordinates.org

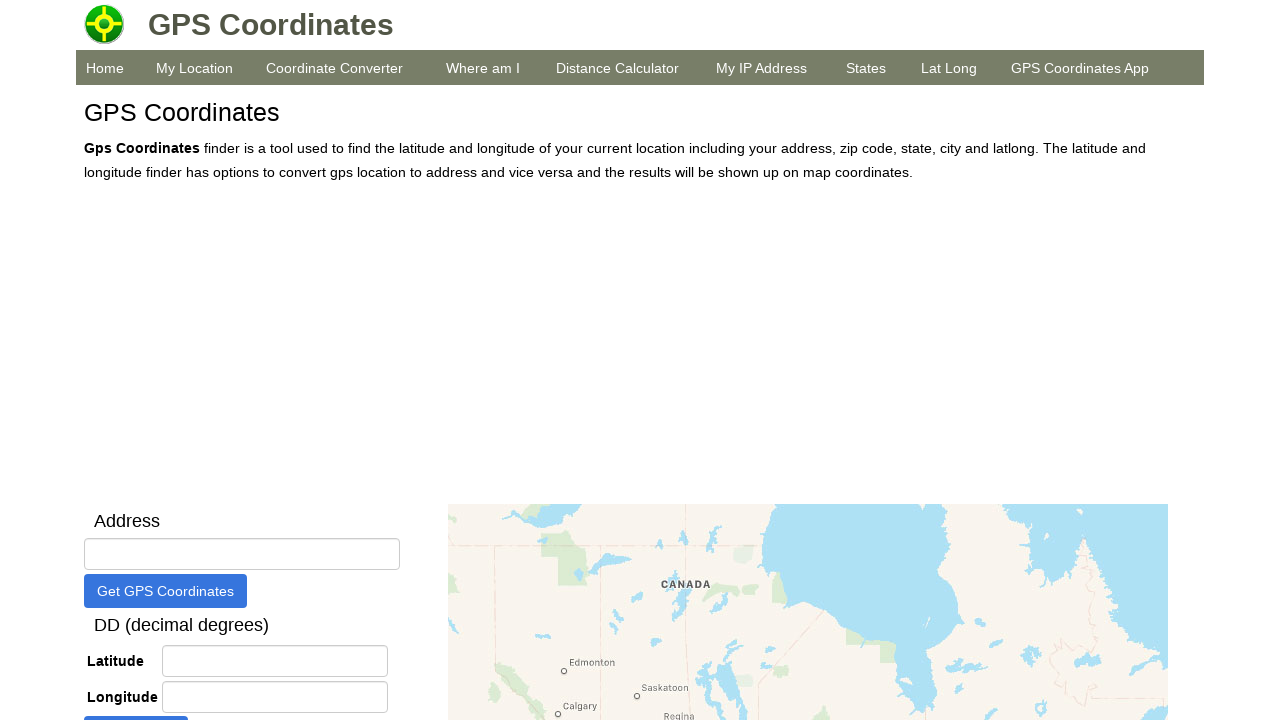

Waited for latitude field to be visible
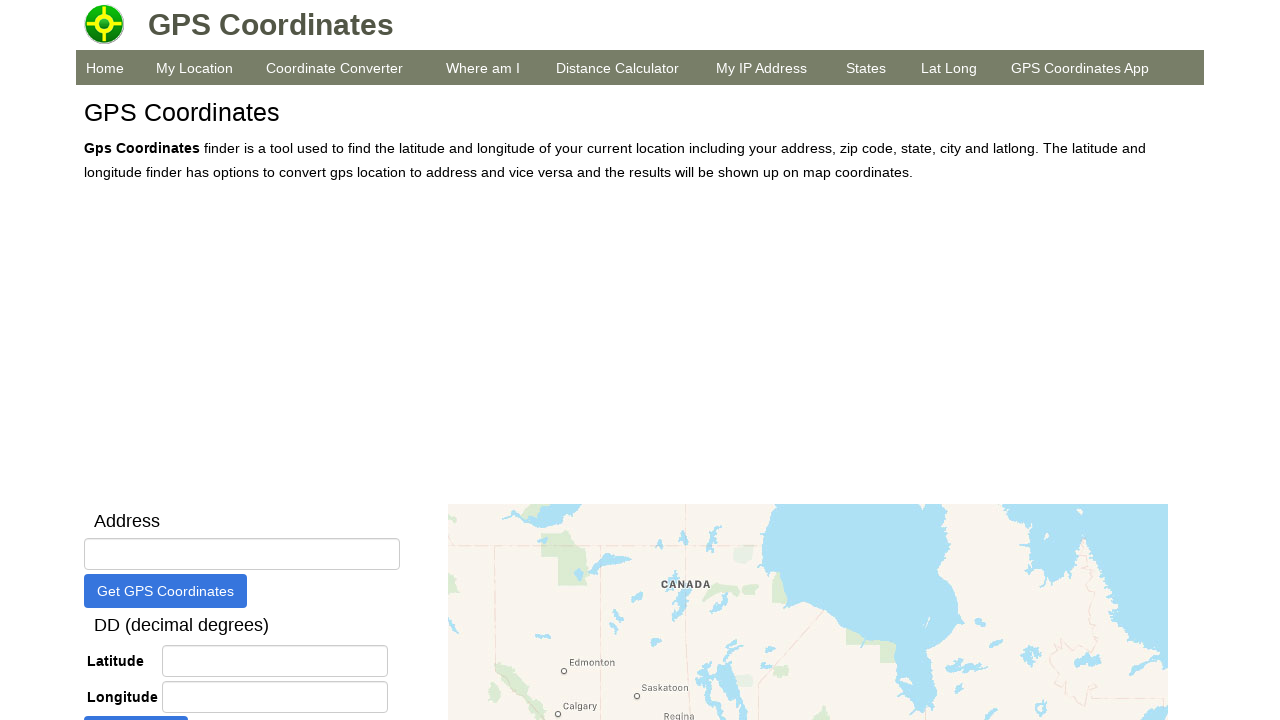

Filled latitude field with '40.7128' on #latitude
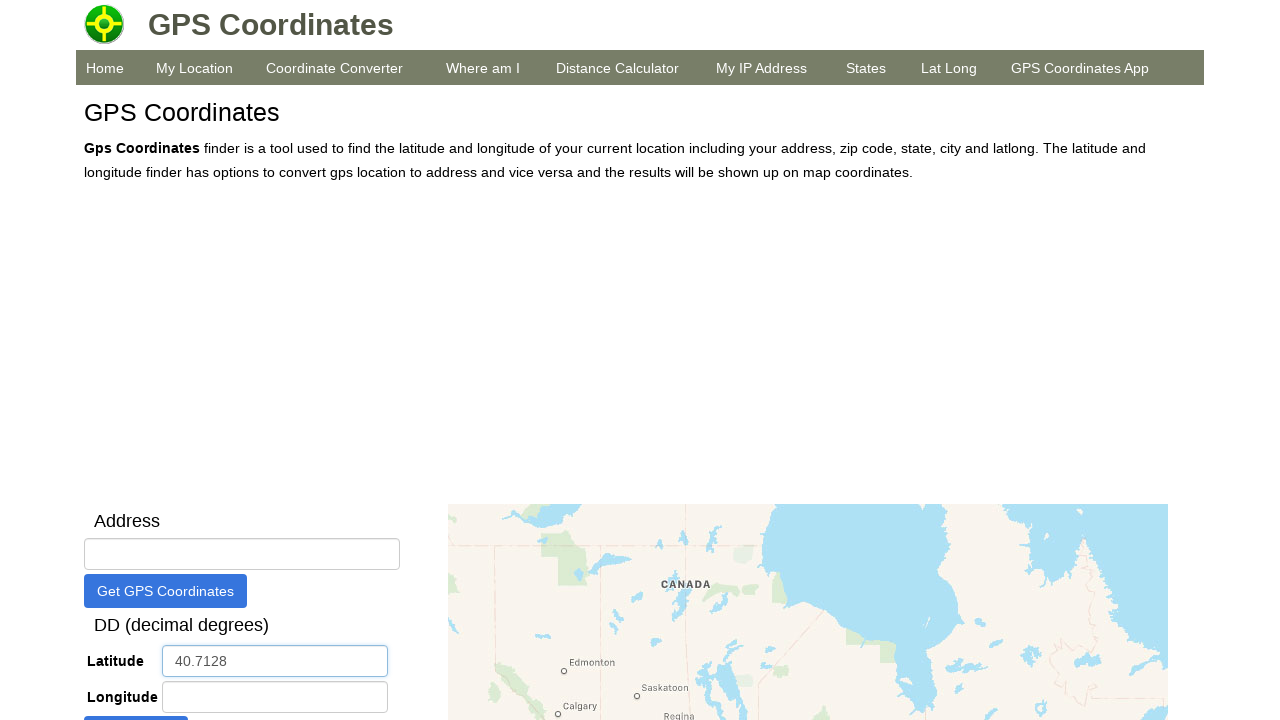

Filled longitude field with '-74.0060' on #longitude
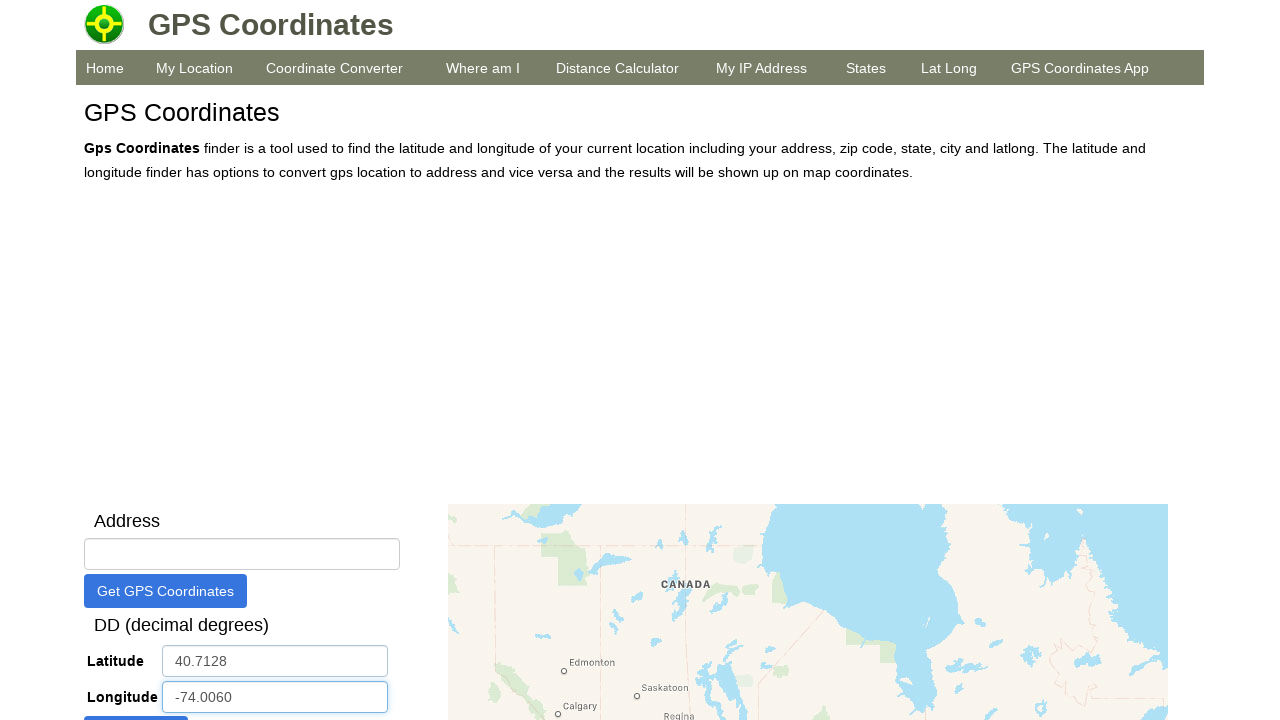

Clicked 'Get Address' button to lookup coordinates at (136, 703) on #btnGetAddressByCoordinates
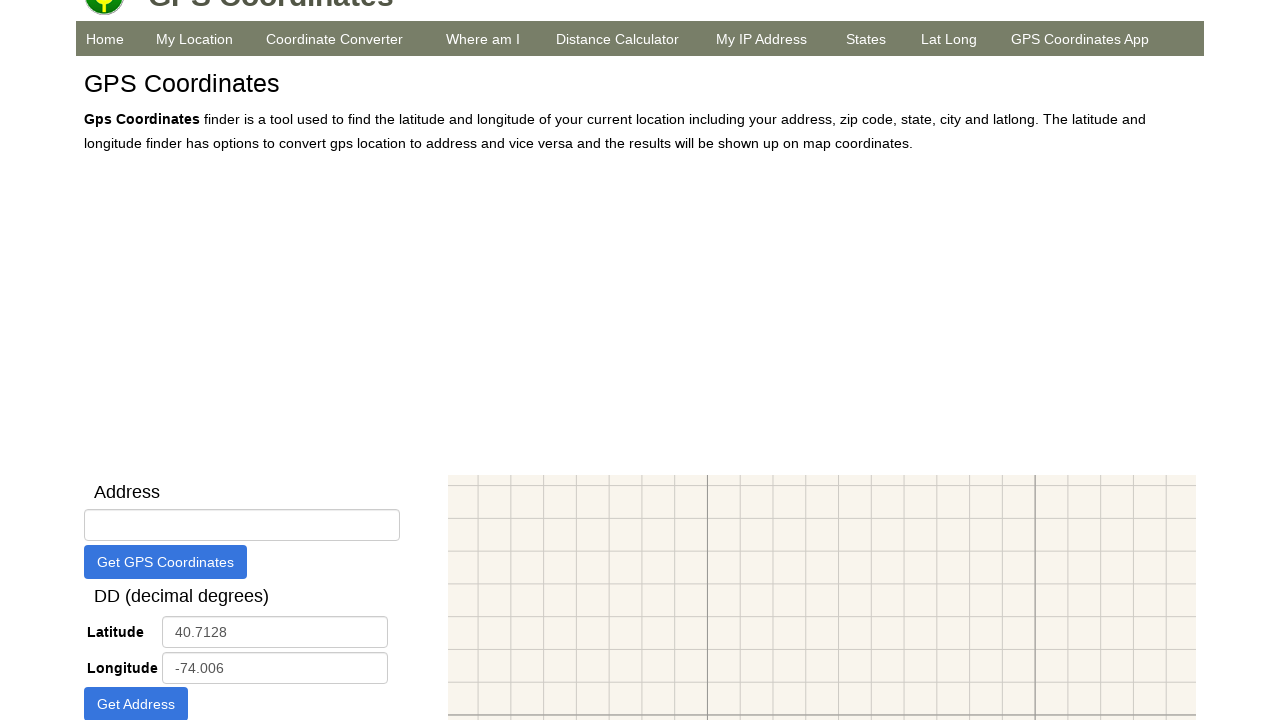

Address field populated with result
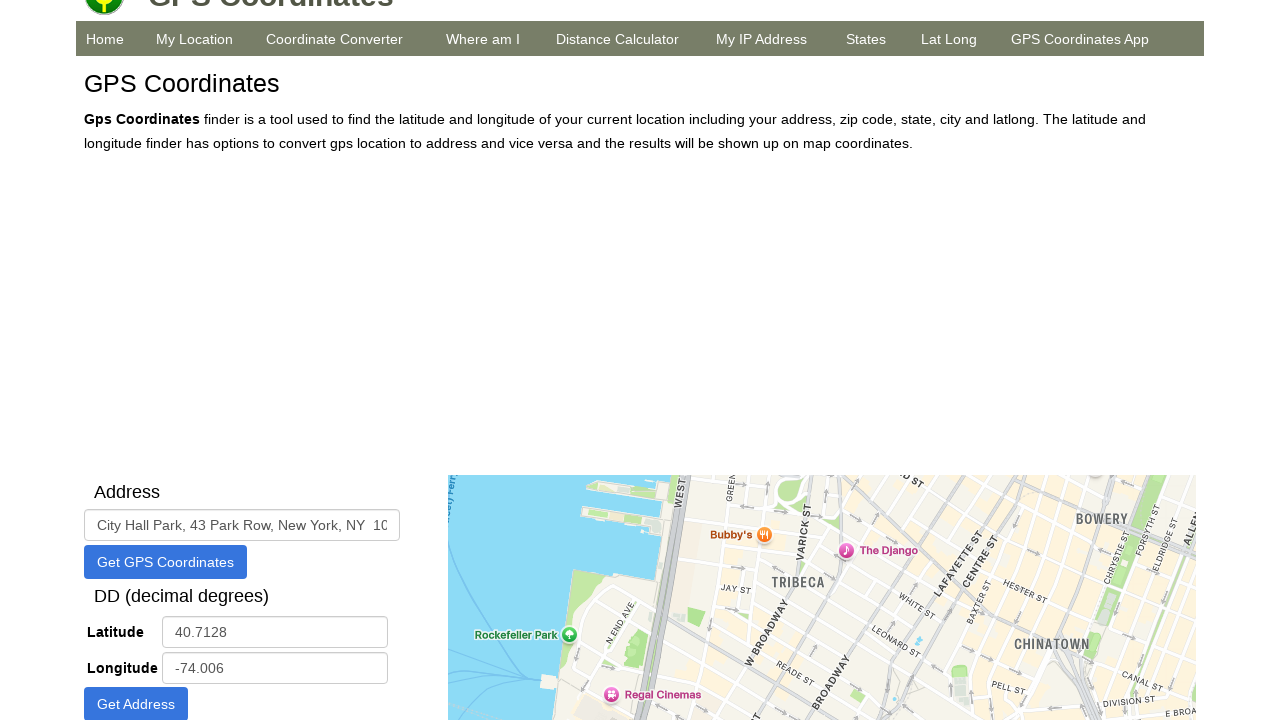

Map loaded and displayed with coordinates
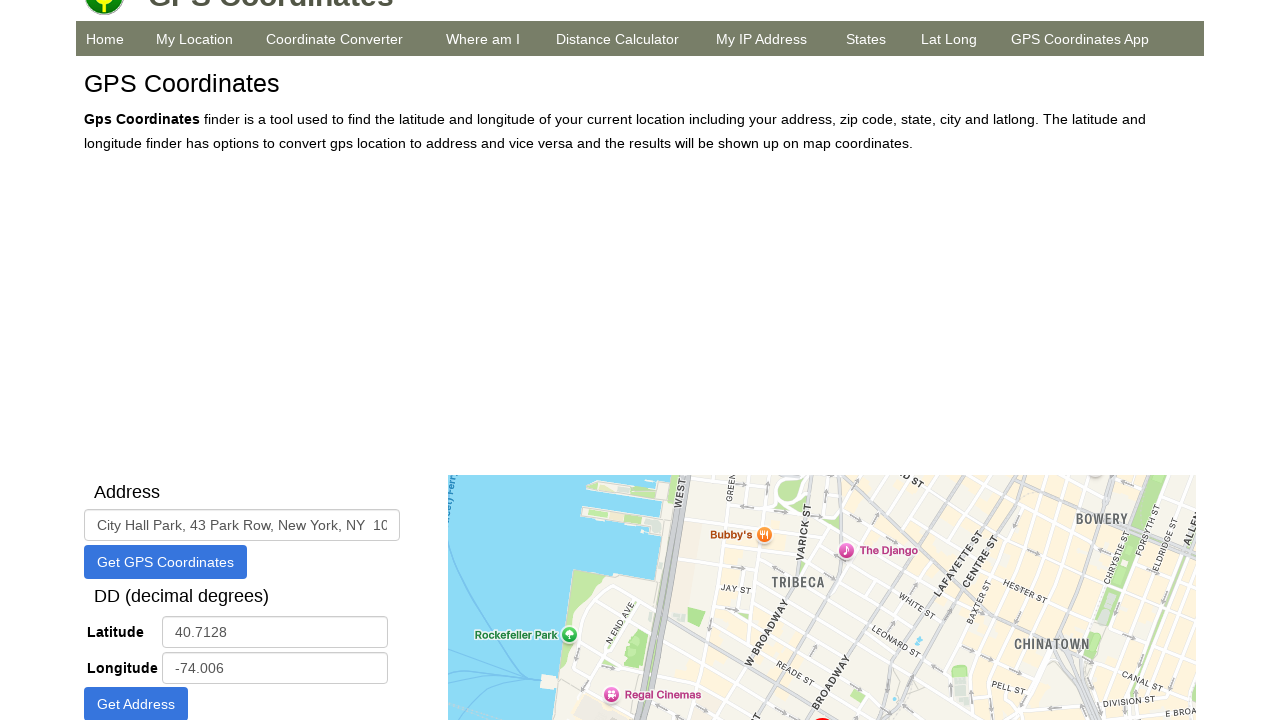

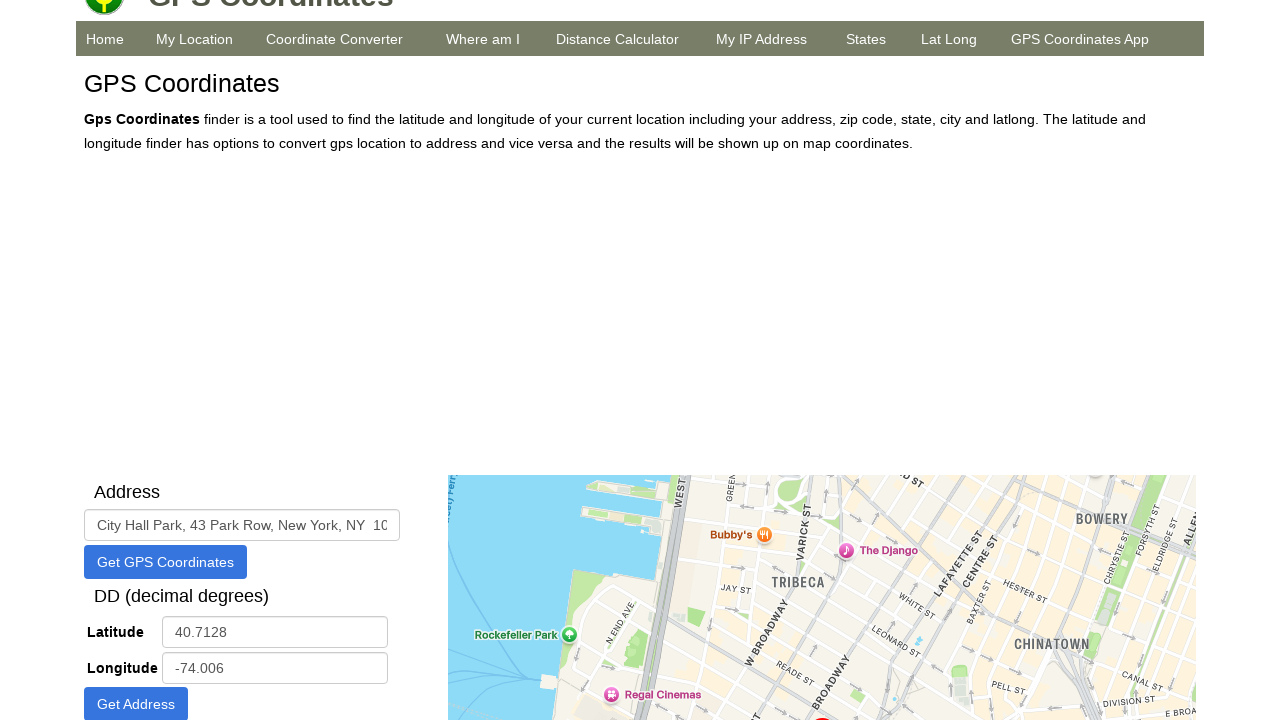